Tests dropdown menu functionality by selecting options using index, value, and visible text methods, then verifies the dropdown contains the expected number of options.

Starting URL: https://the-internet.herokuapp.com/dropdown

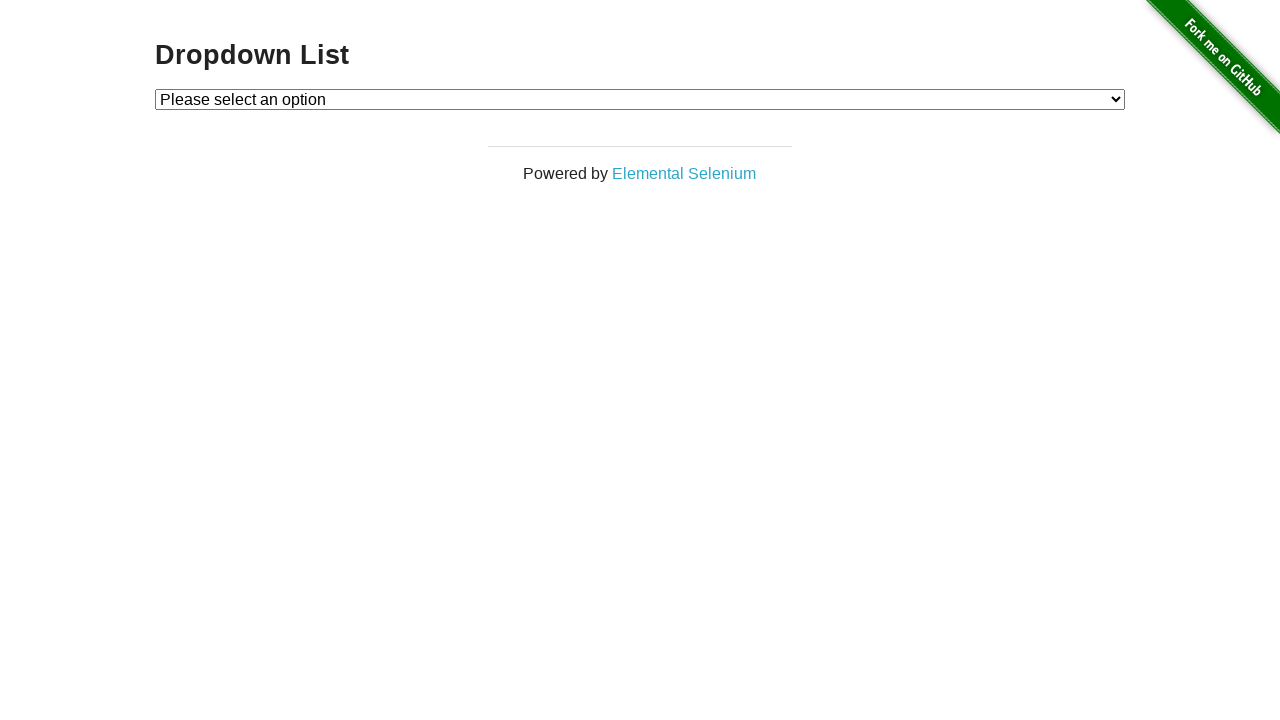

Located dropdown element with id 'dropdown'
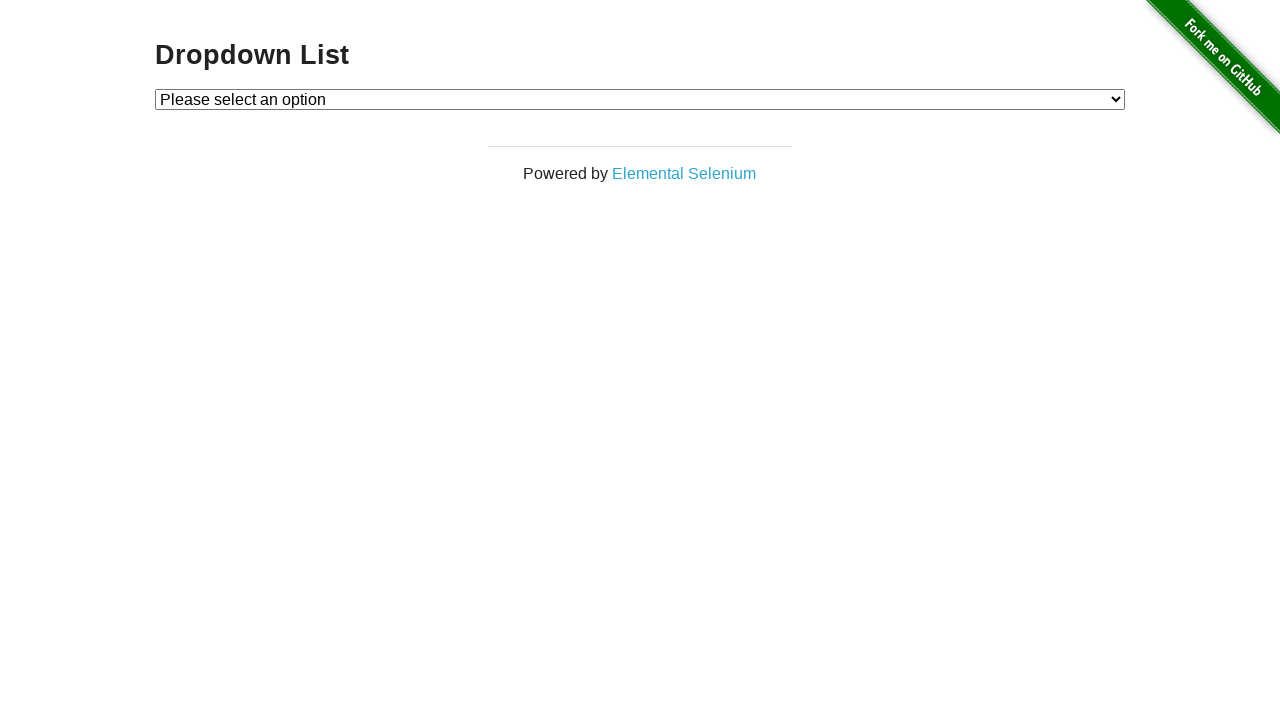

Selected Option 1 using index method on select#dropdown
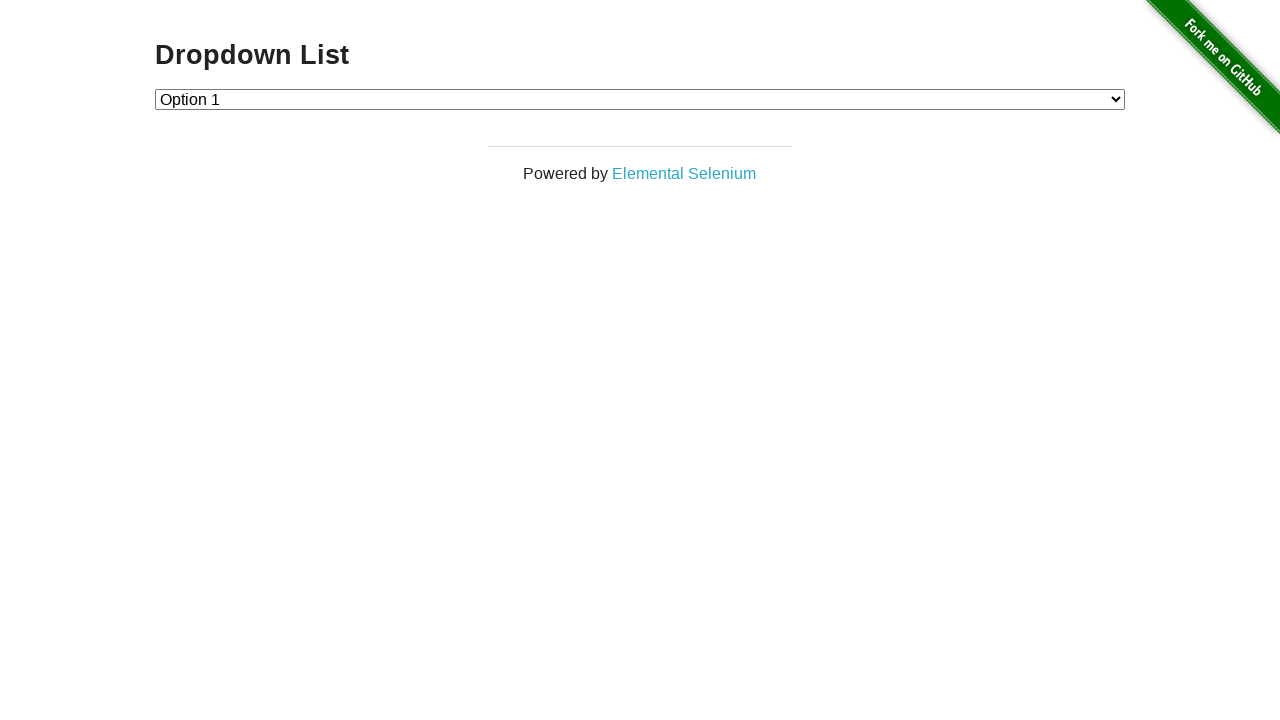

Retrieved selected option text content
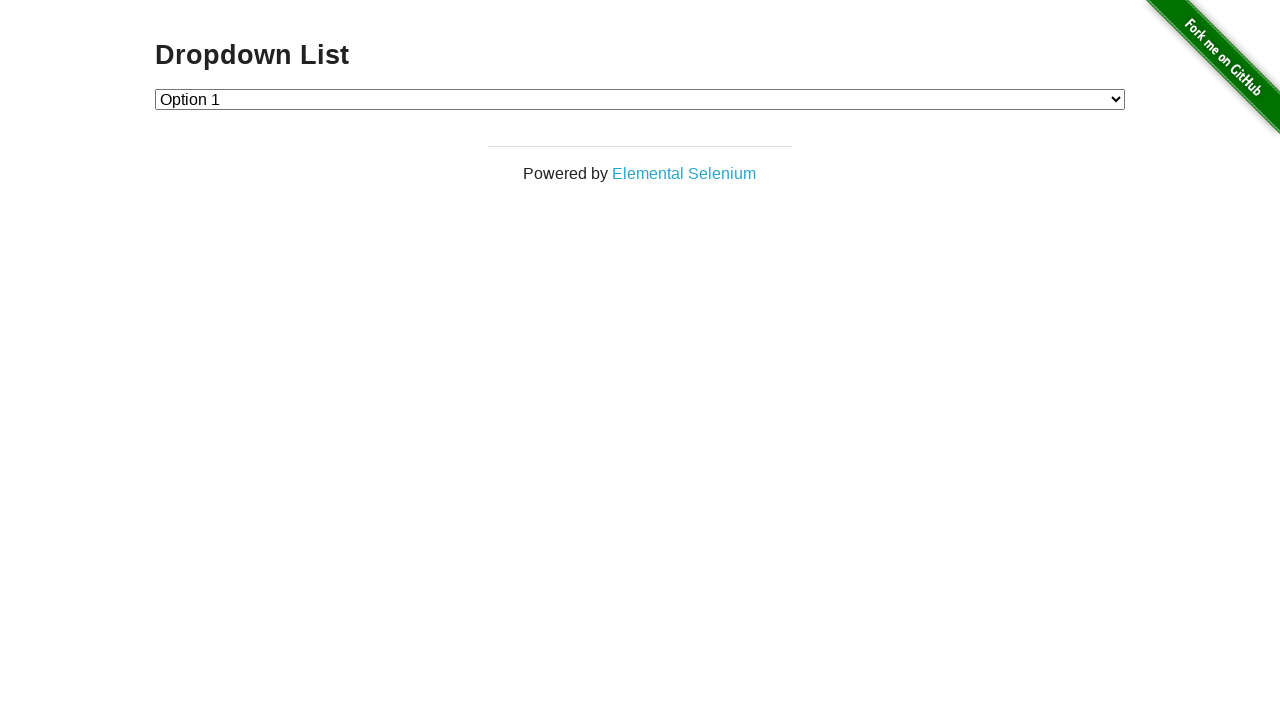

Printed selected text: Option 1
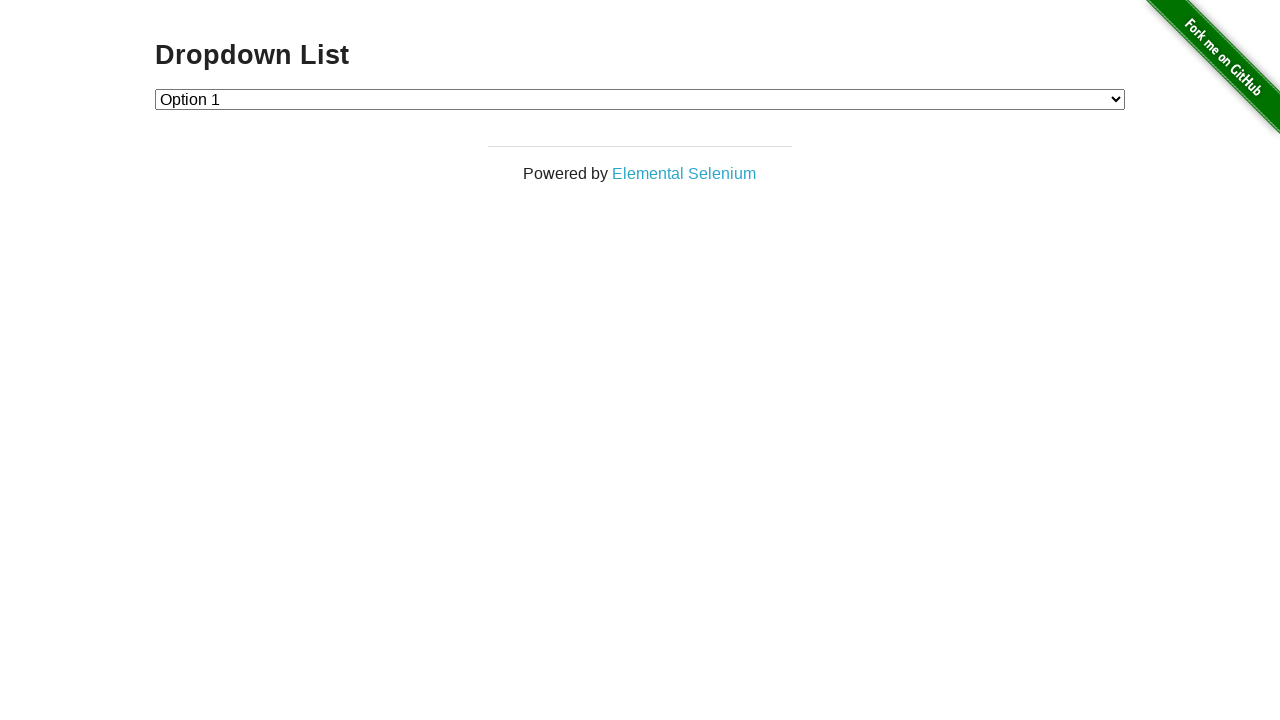

Selected Option 2 using value method on select#dropdown
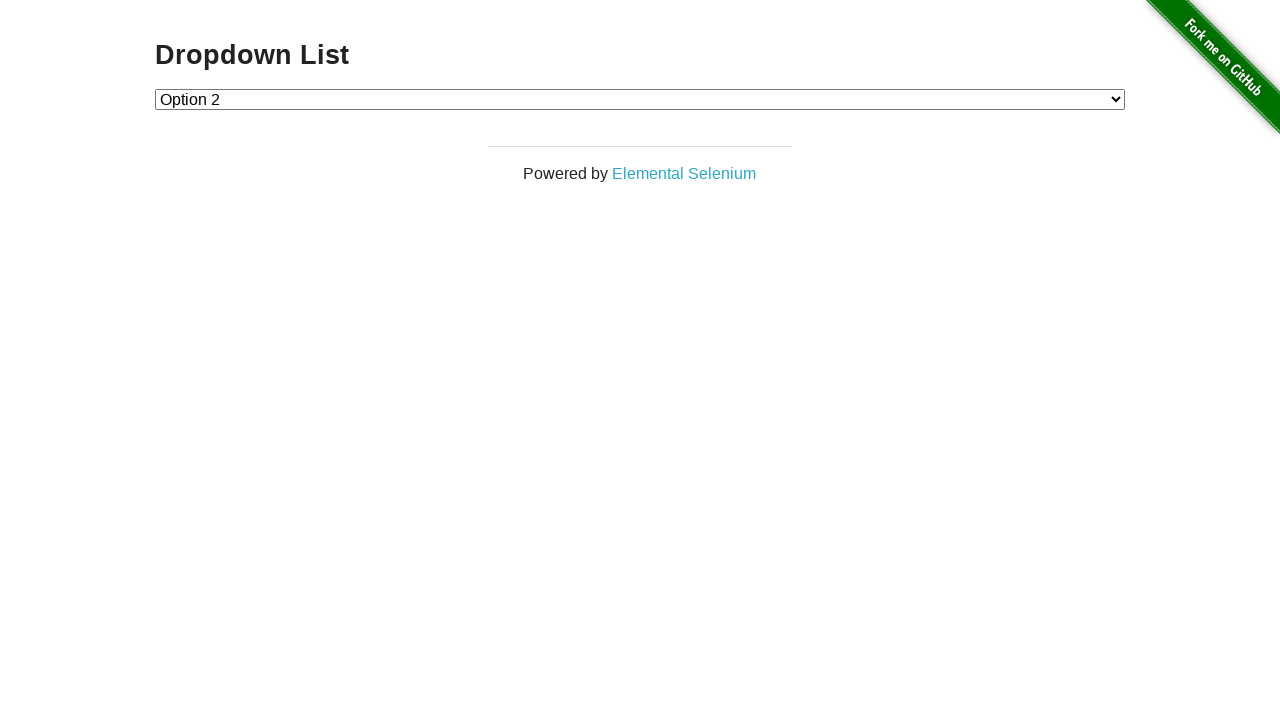

Retrieved selected option text content
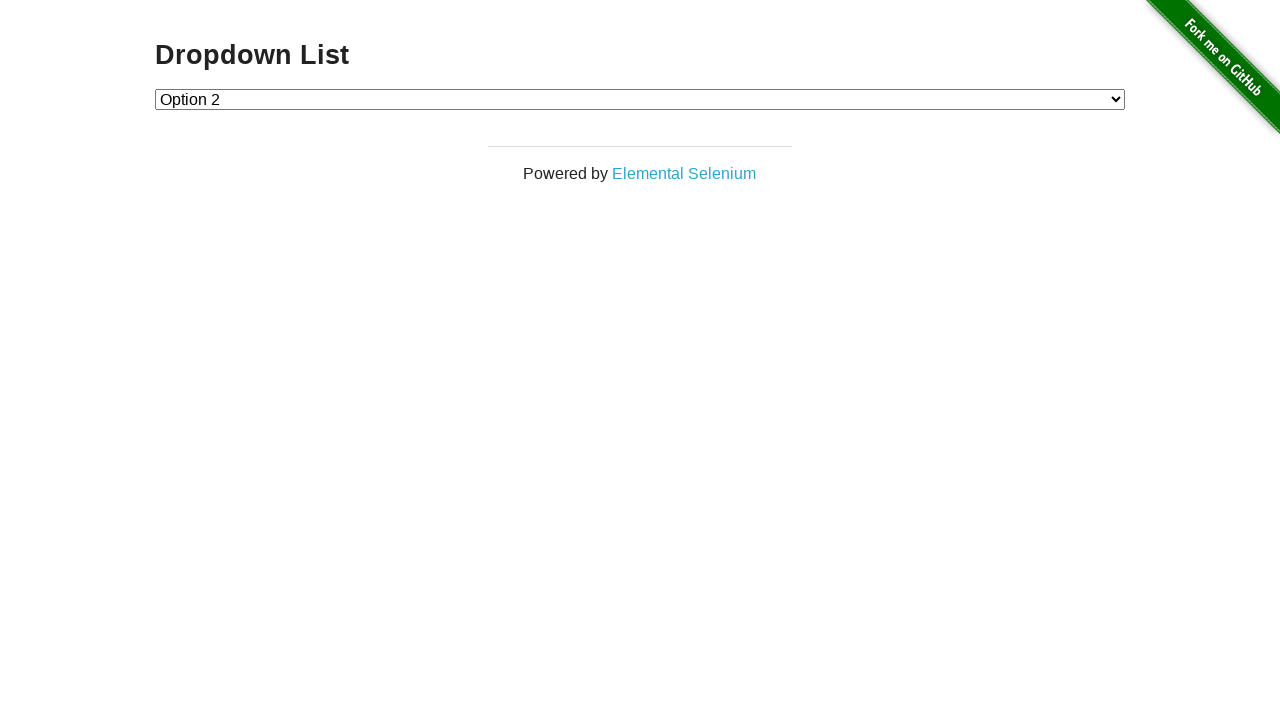

Printed selected text: Option 2
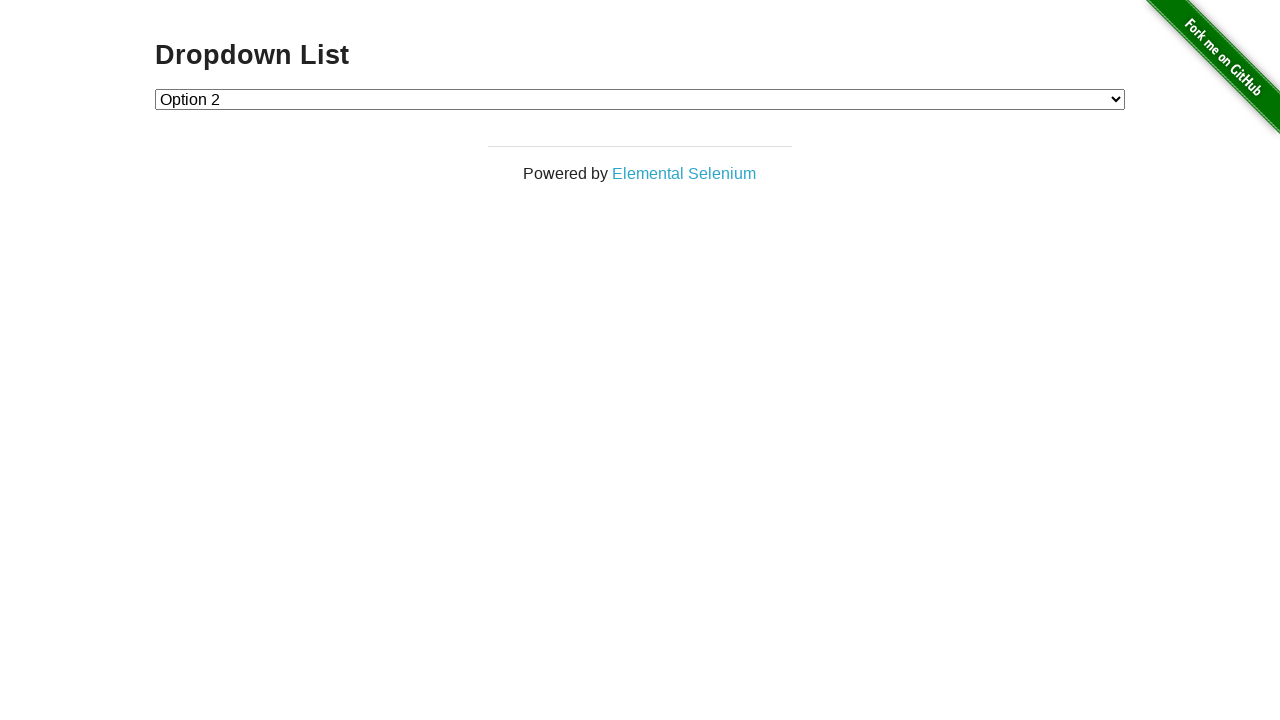

Selected Option 1 using visible text label method on select#dropdown
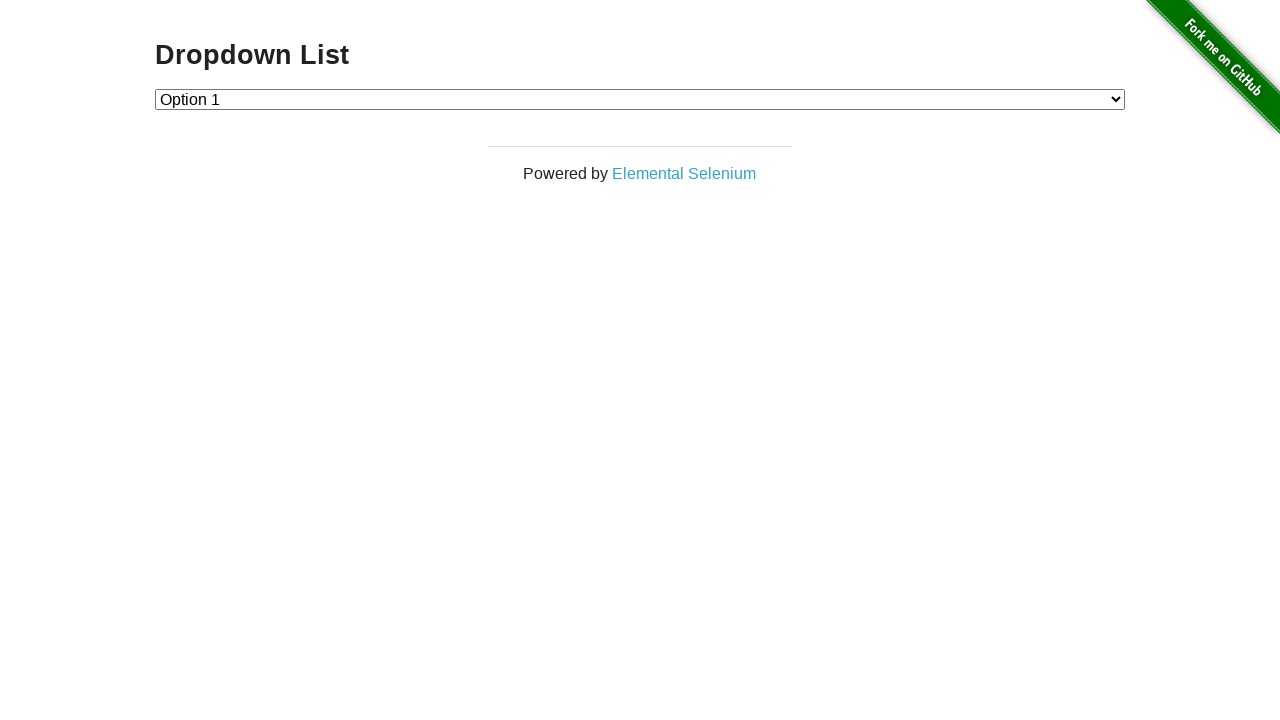

Retrieved selected option text content
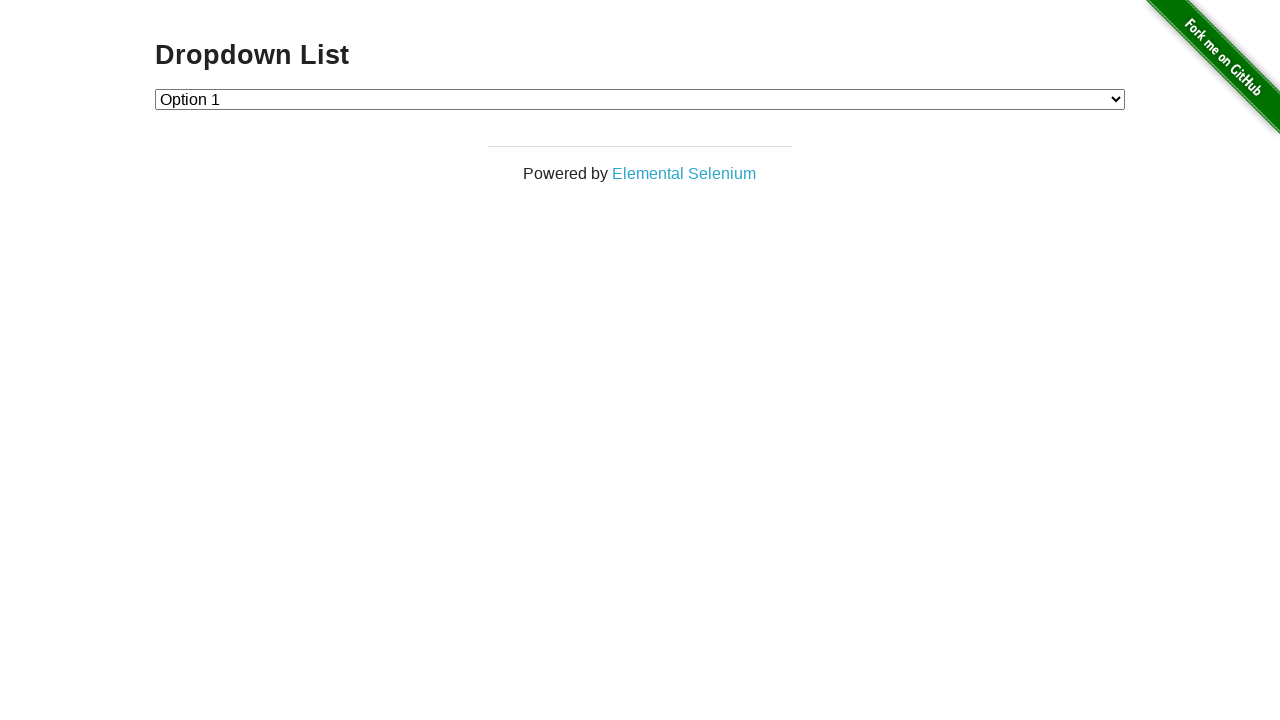

Printed selected text: Option 1
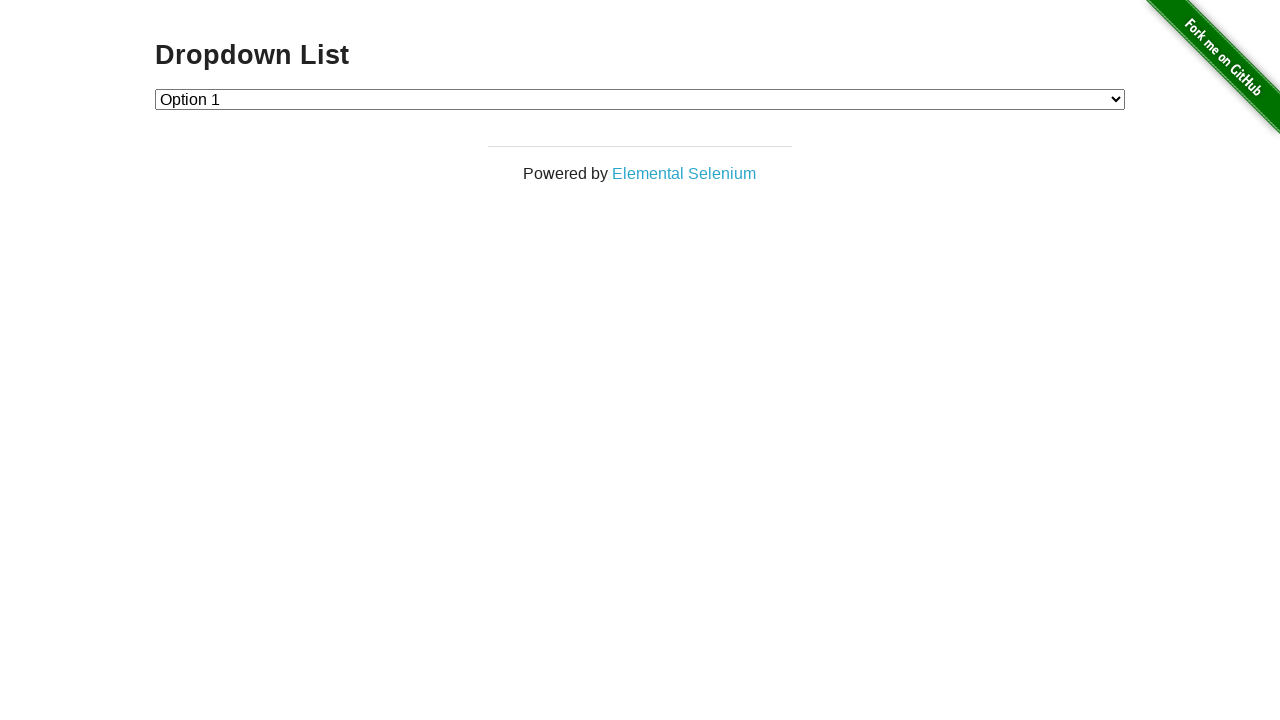

Starting to enumerate all dropdown options
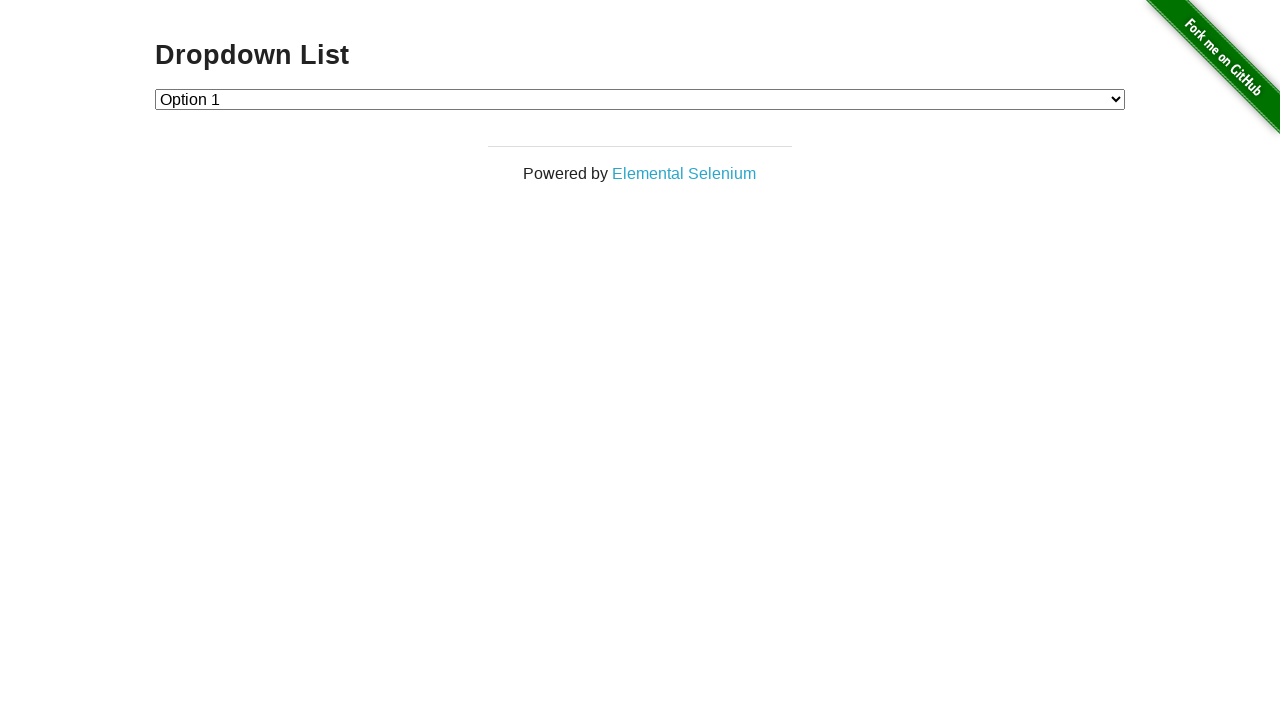

Retrieved all option elements from dropdown
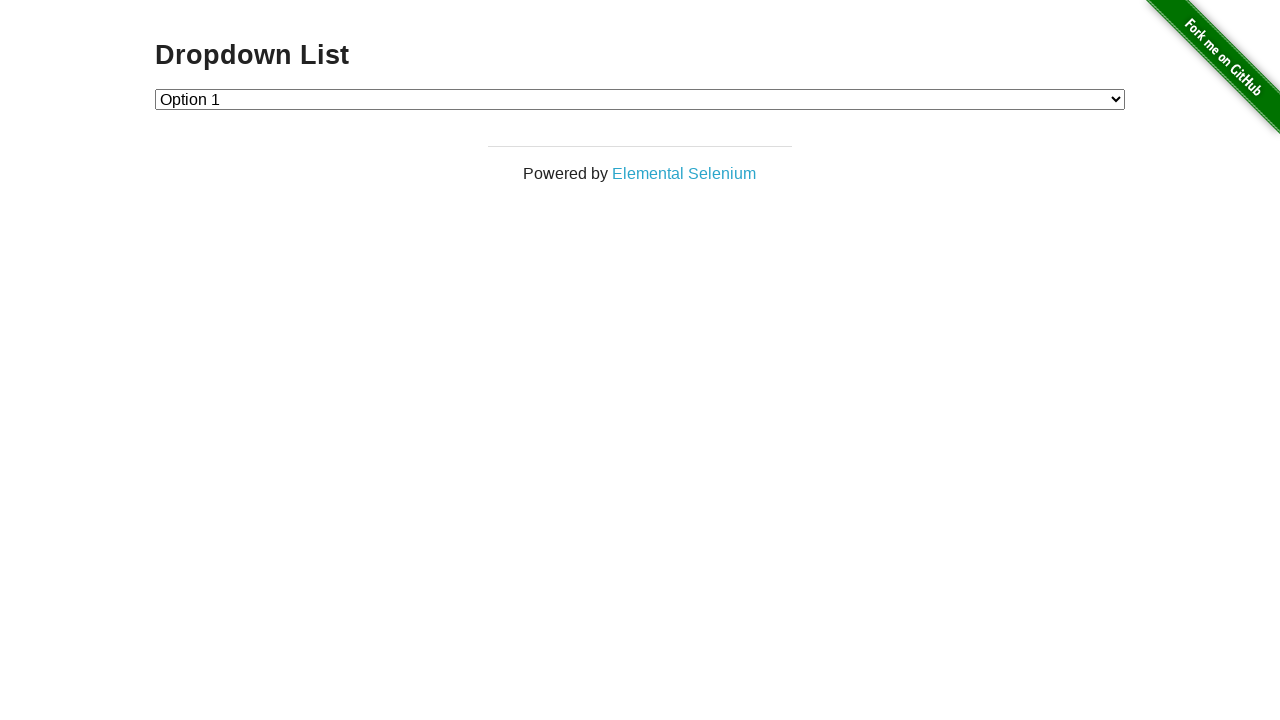

Printed option text: Please select an option
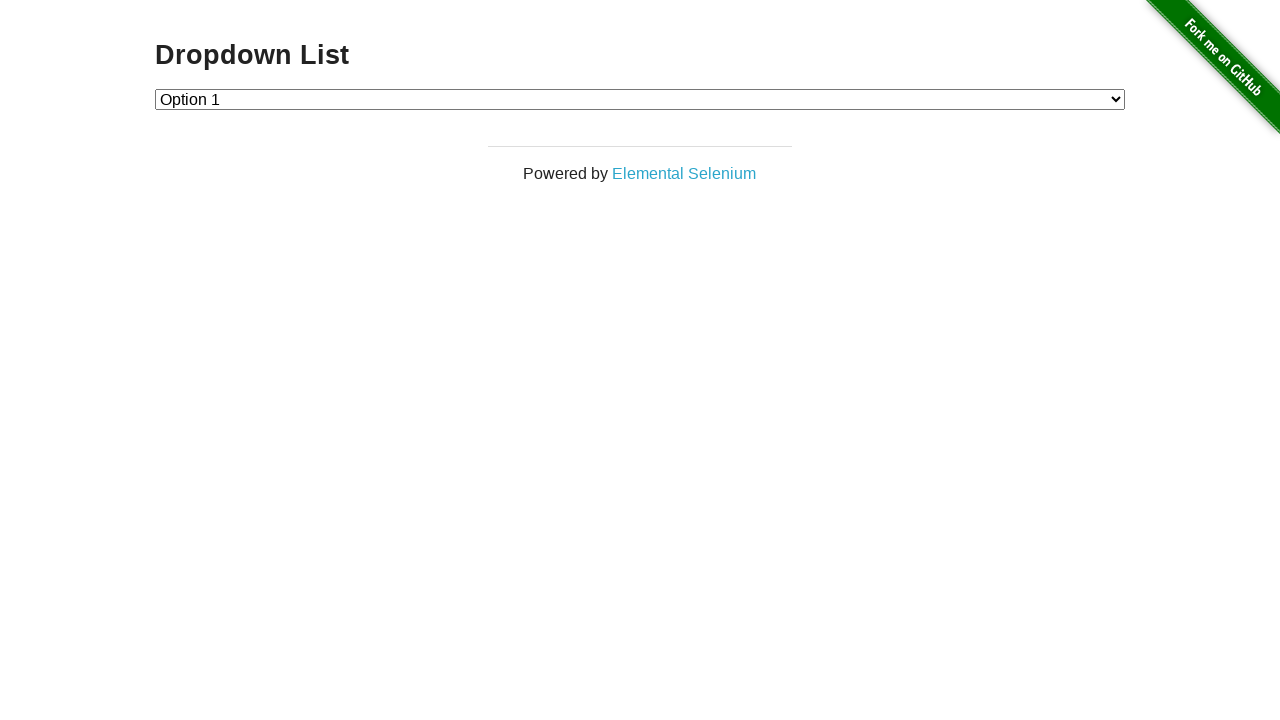

Printed option text: Option 1
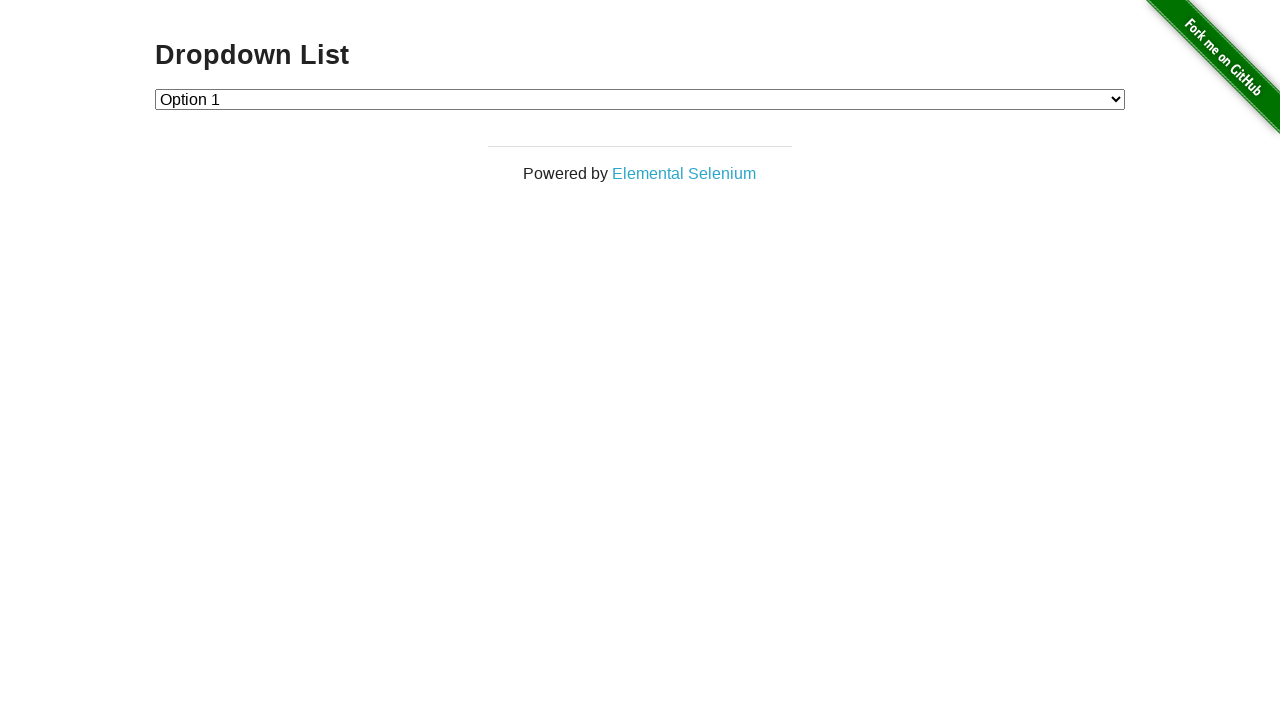

Printed option text: Option 2
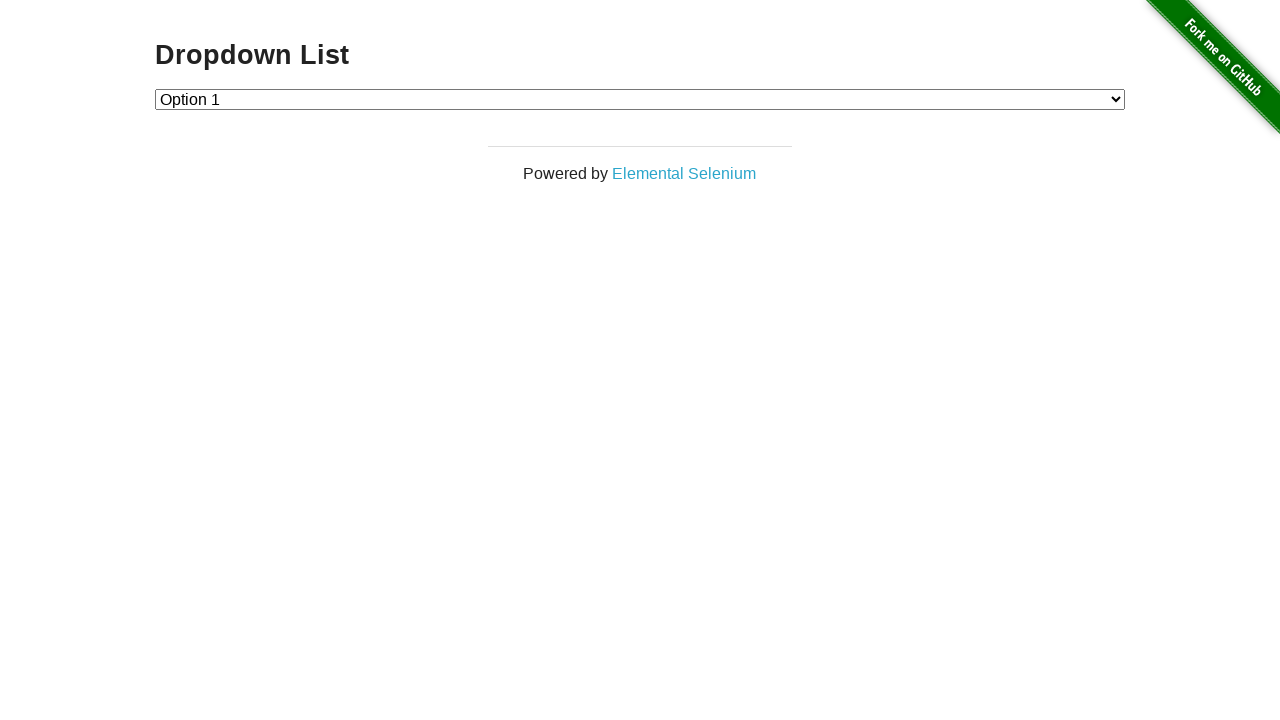

Counted dropdown options: 3 total
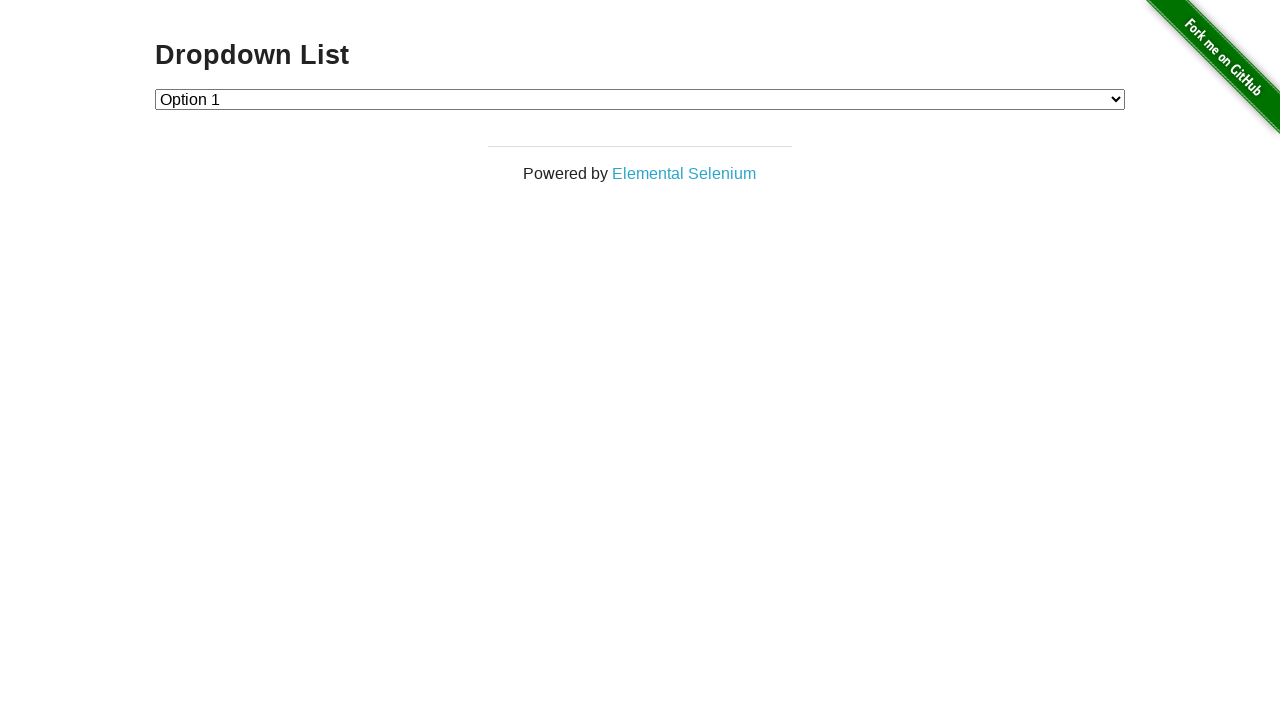

Verified dropdown contains exactly 3 options (assertion passed)
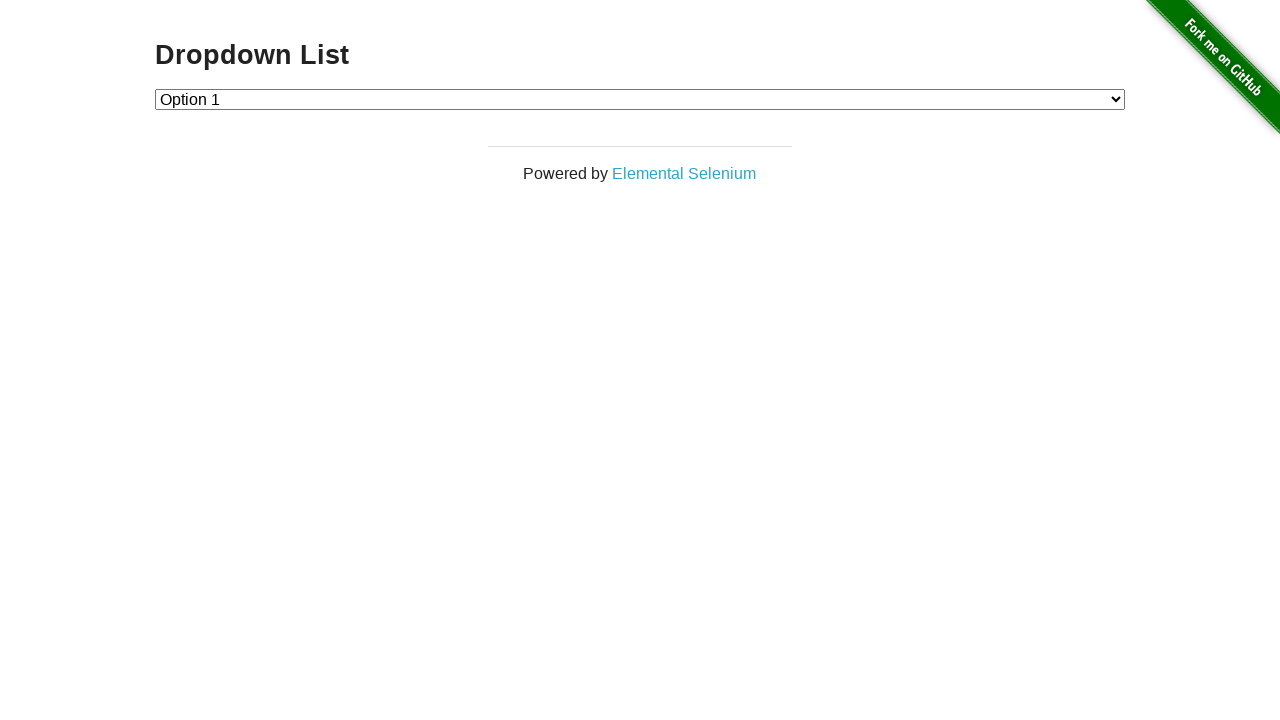

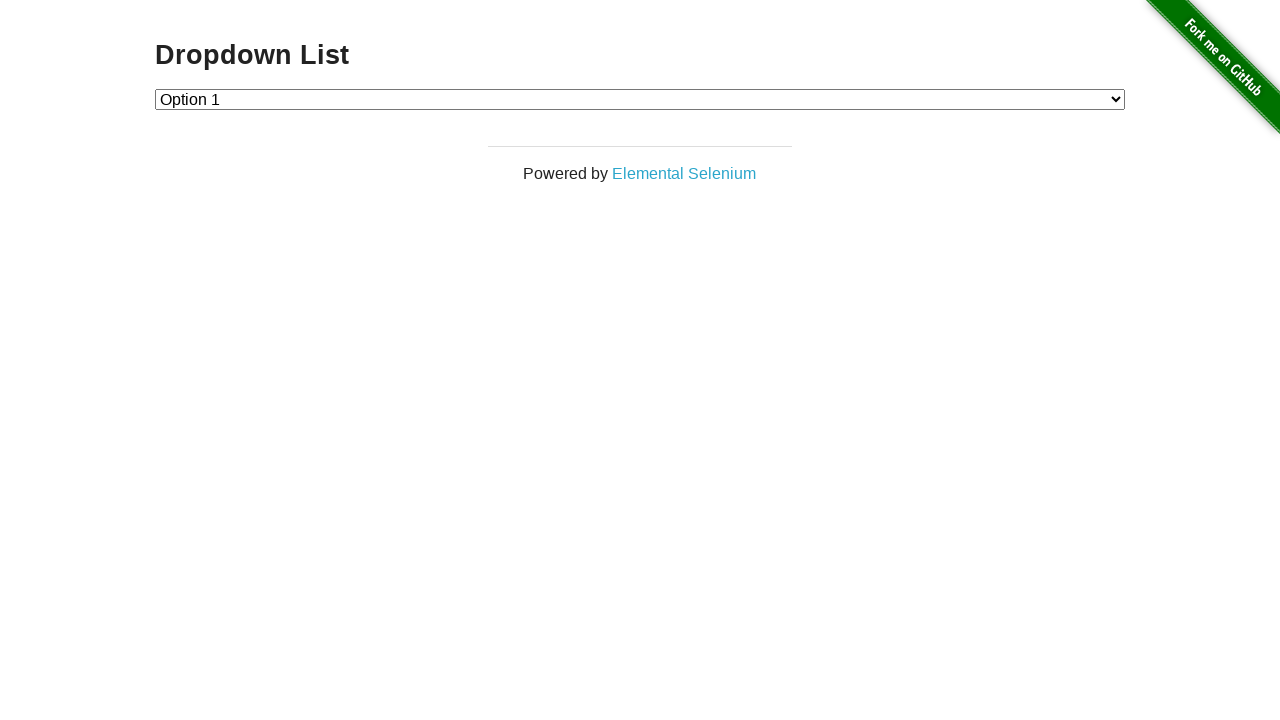